Tests handling of JavaScript prompt popup by clicking a button that triggers a prompt, entering text into the prompt, and accepting it

Starting URL: https://omayo.blogspot.com/

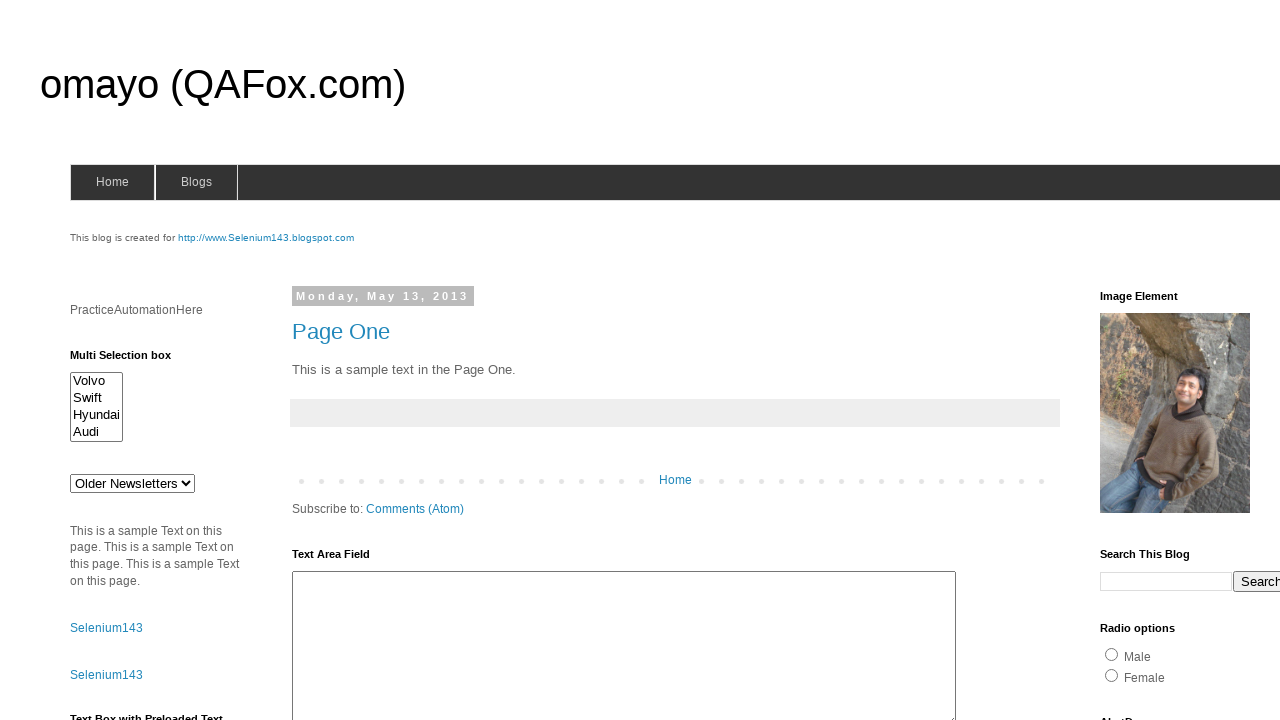

Set up dialog handler to accept prompt with text 'Jennifer'
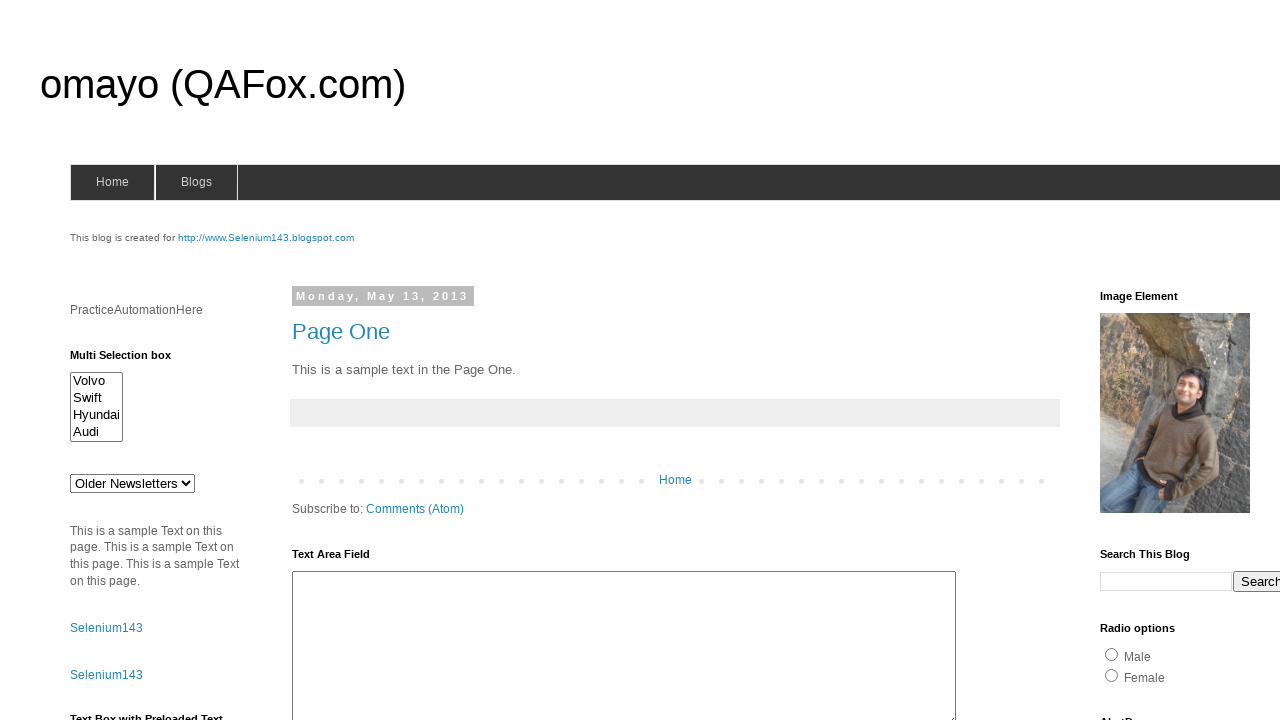

Clicked prompt button to trigger JavaScript prompt popup at (1140, 361) on #prompt
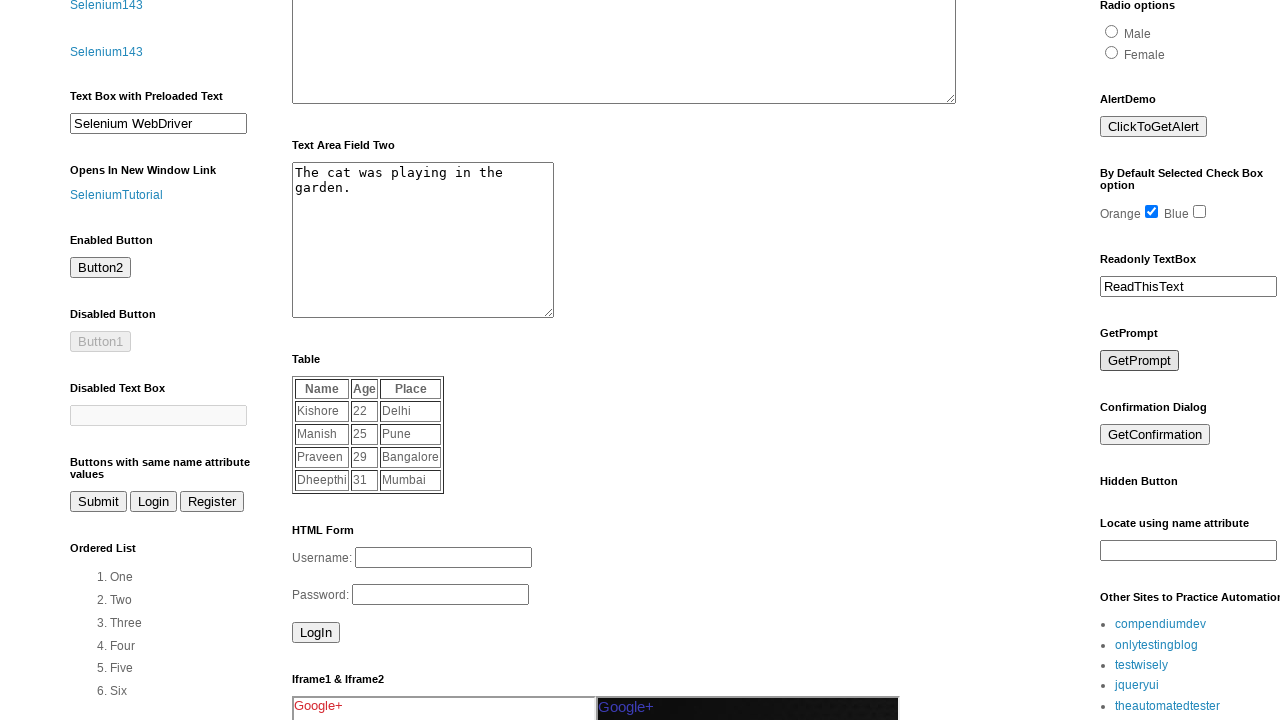

Waited for prompt dialog to be handled
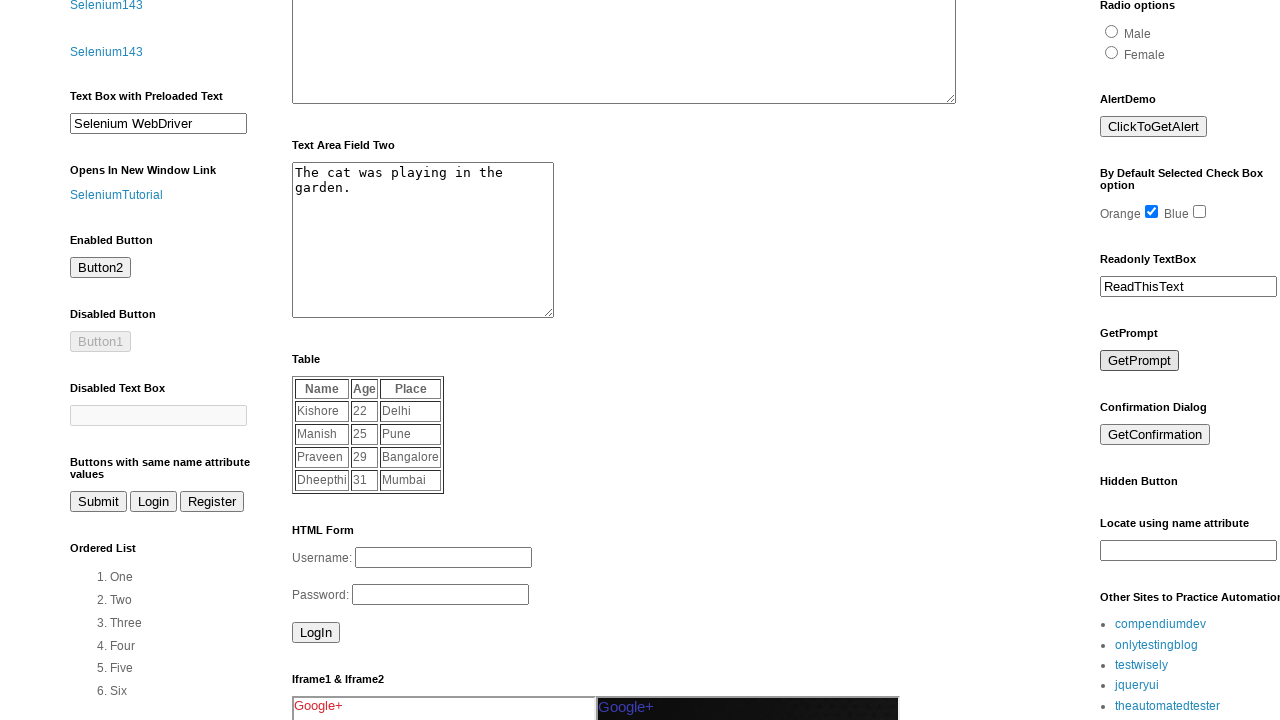

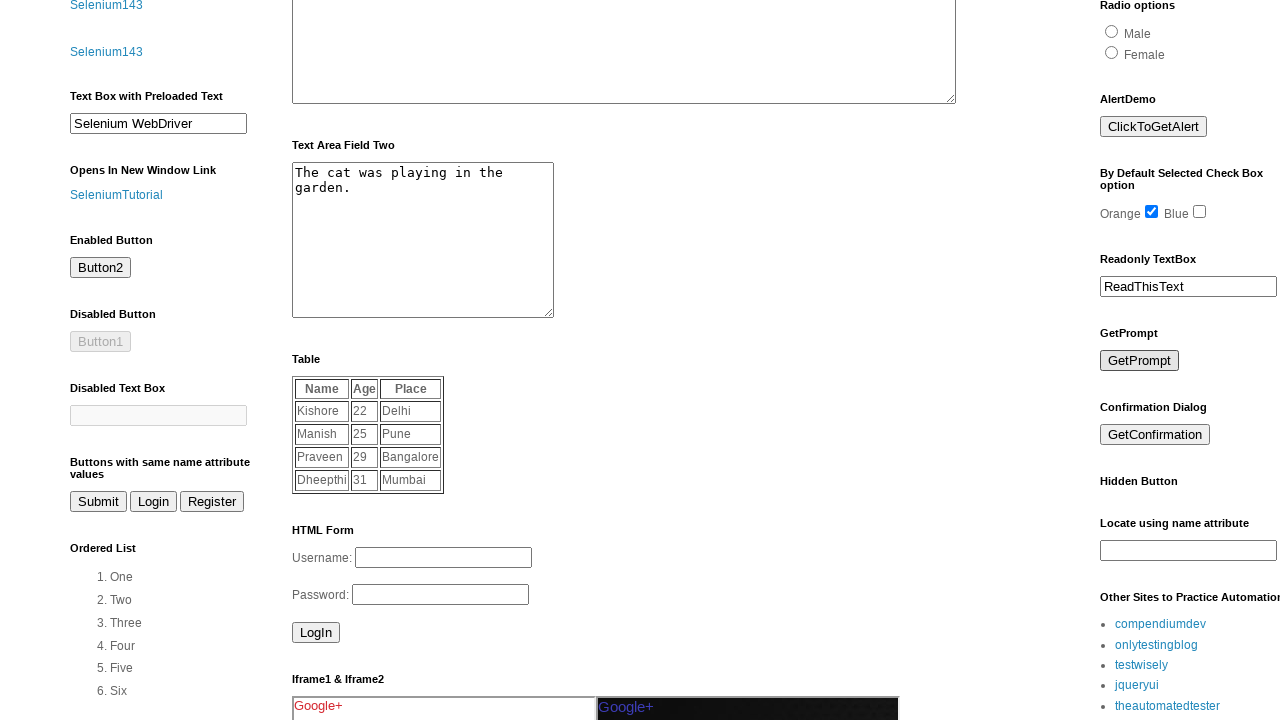